Tests the add to cart functionality on the Automation Exercise e-commerce site by clicking on a product's add to cart button and verifying the confirmation message appears.

Starting URL: https://www.automationexercise.com/

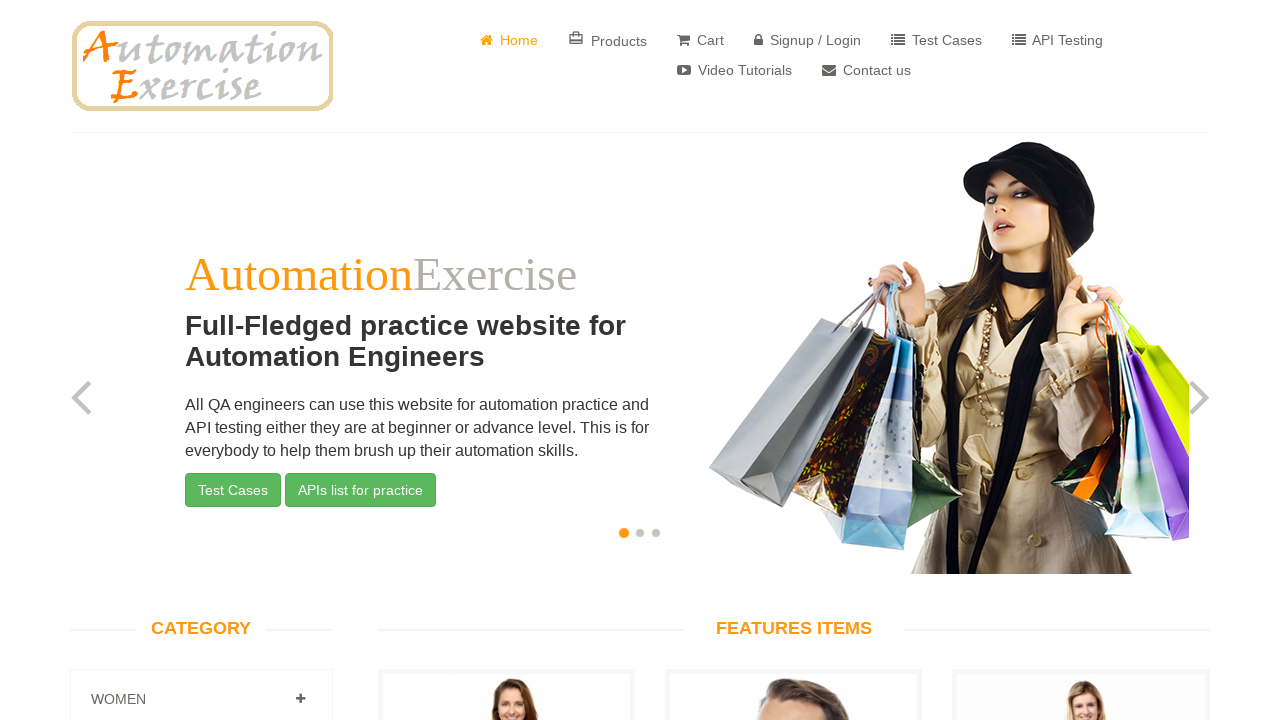

Clicked on the first product link at (506, 361) on xpath=/html/body/section[2]/div/div/div[2]/div[1]/div[2]/div/div[2]/ul/li/a
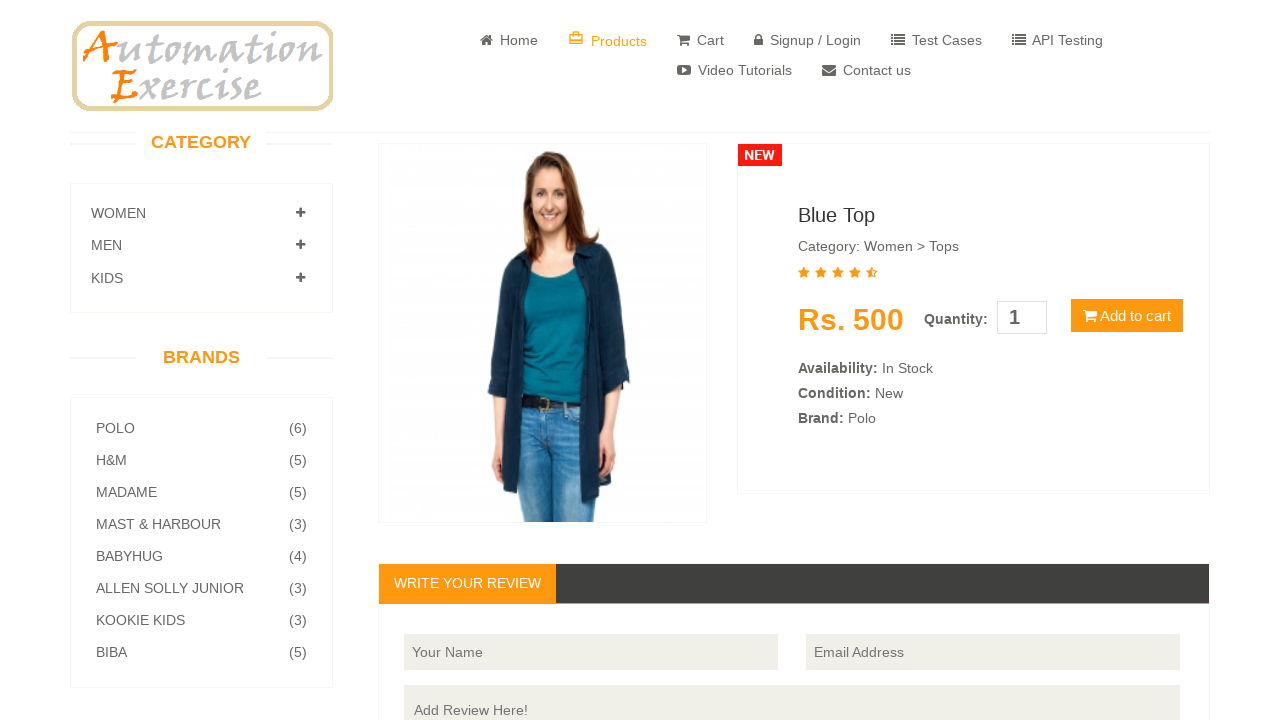

Clicked the 'Add to Cart' button in the product modal at (1127, 316) on xpath=//section/div/div/div[2]/div[2]/div[2]/div/span/button
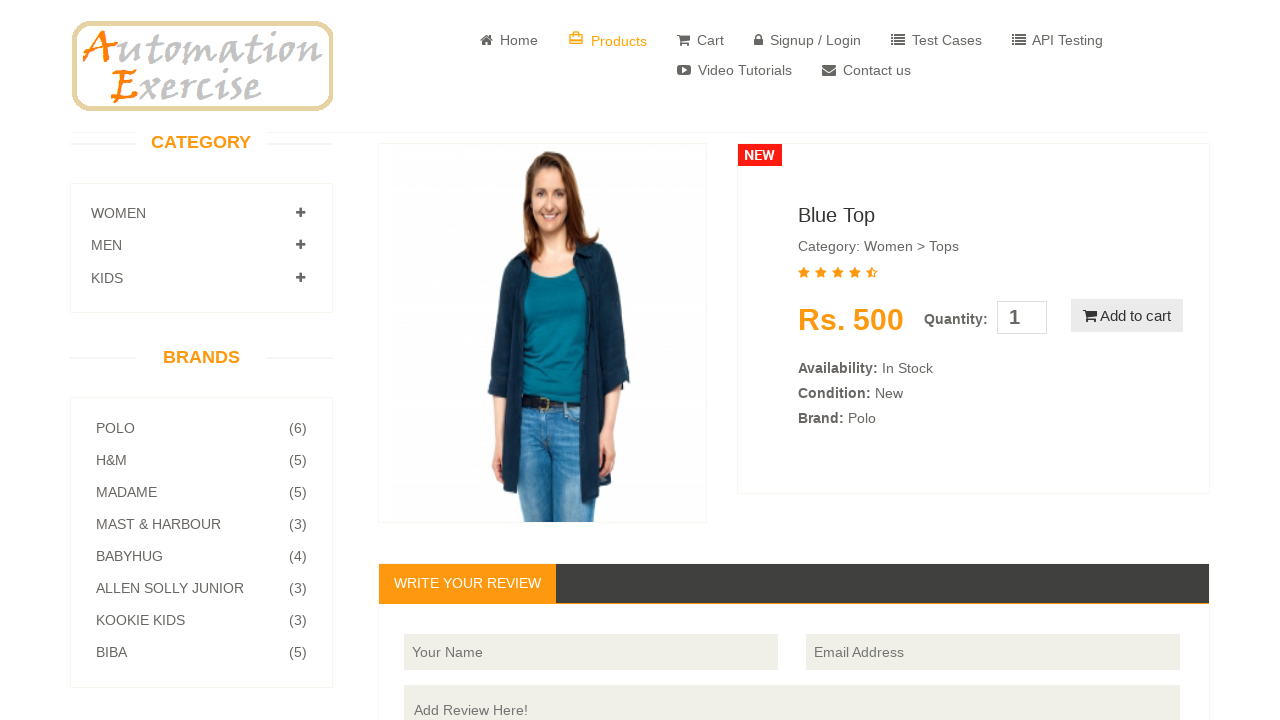

Waited 1 second for confirmation modal to appear
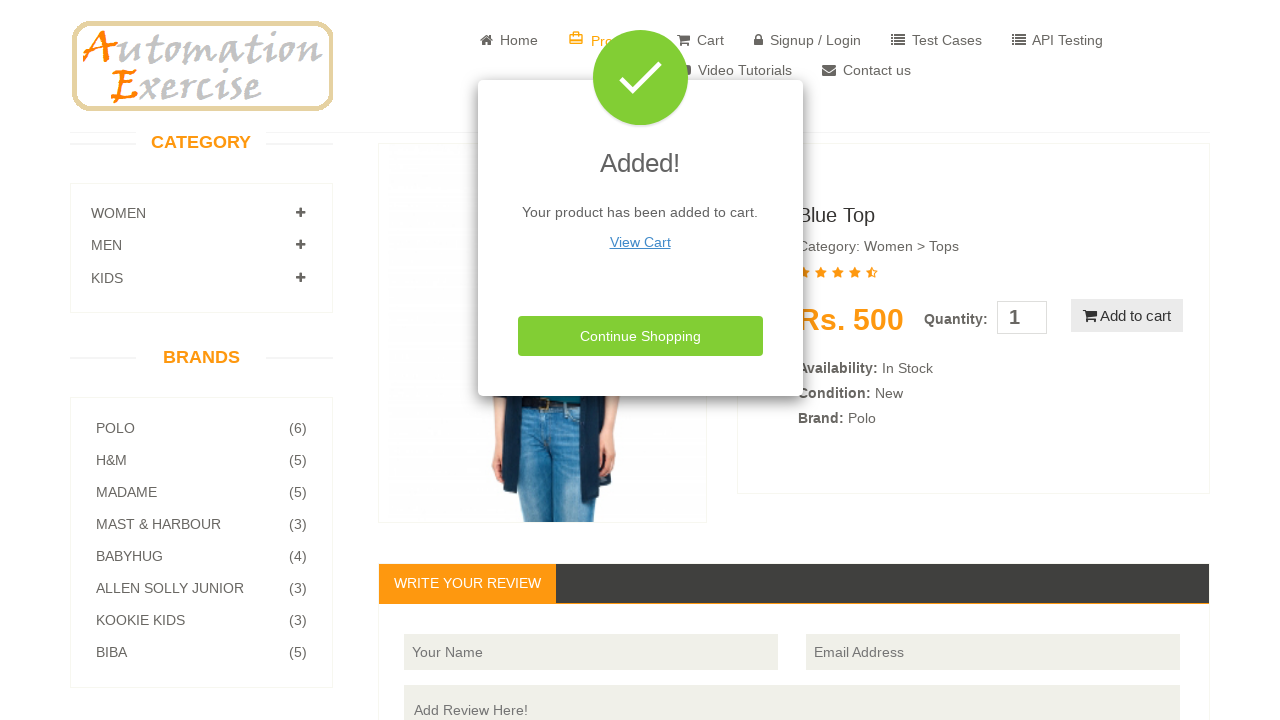

Located the confirmation message element
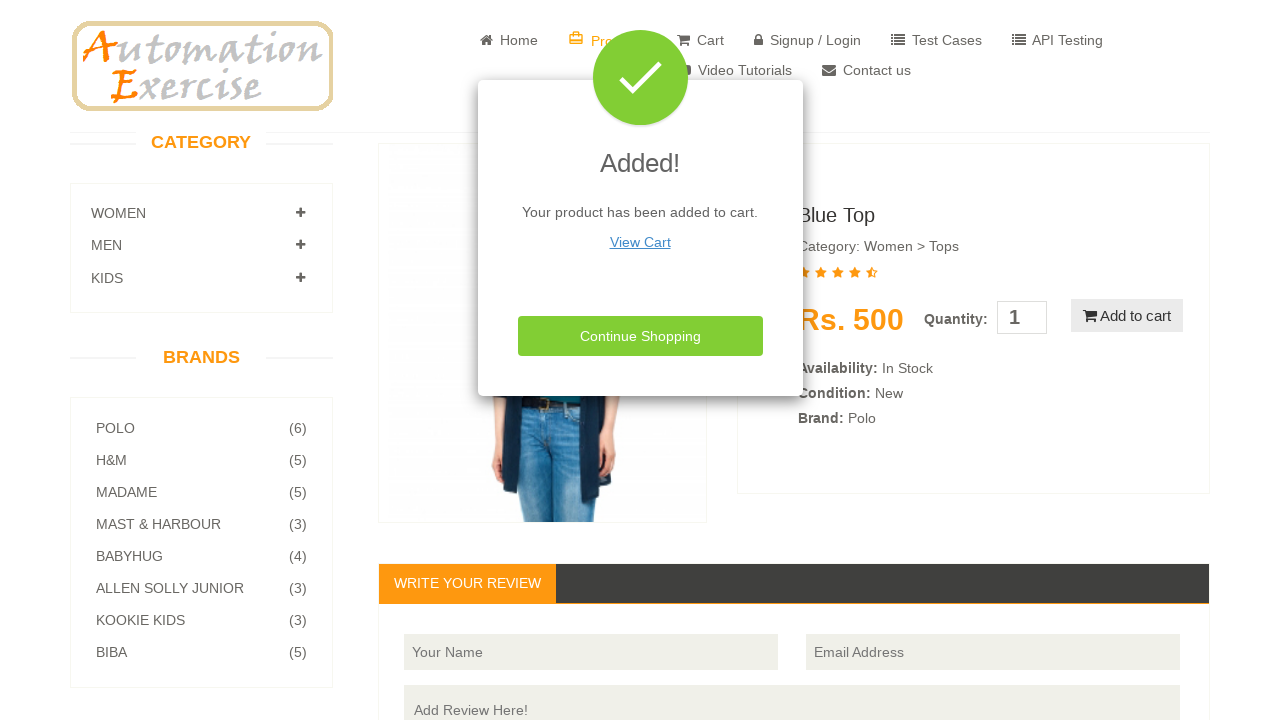

Verified 'Added!' confirmation message appears
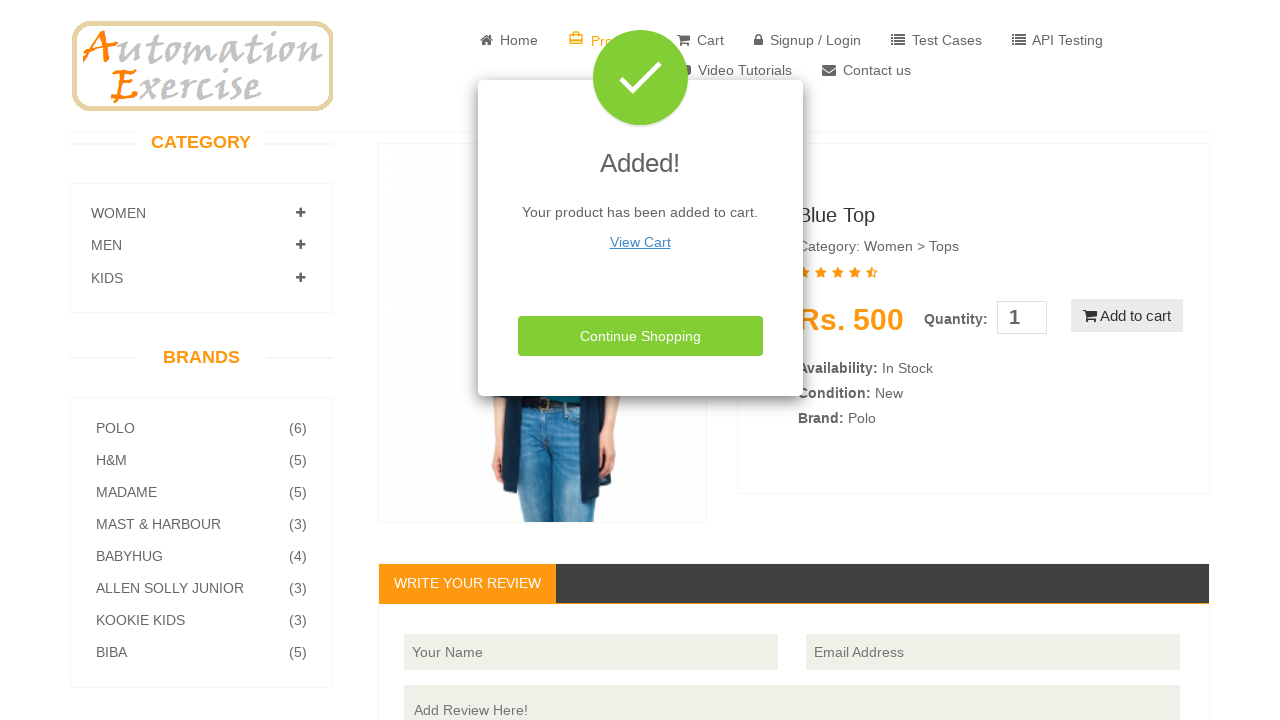

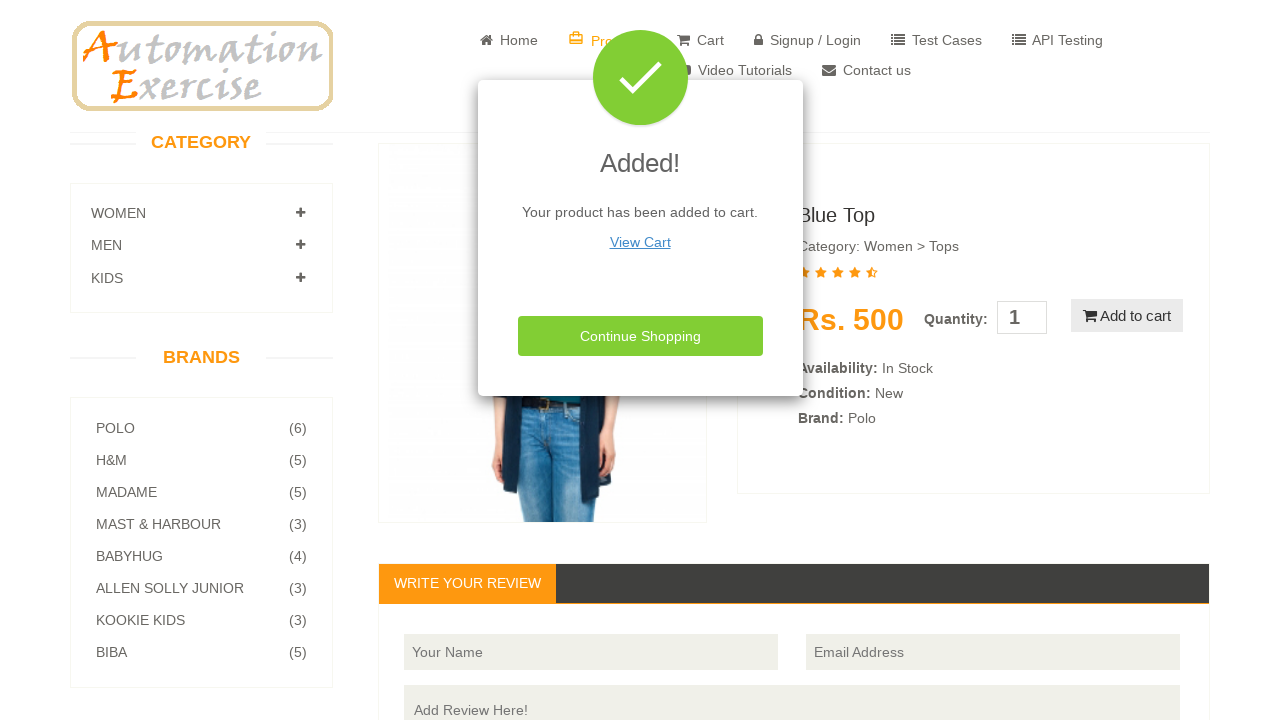